Adds multiple todo items and verifies the todo count is displayed correctly

Starting URL: https://devmountain.github.io/qa_todos/

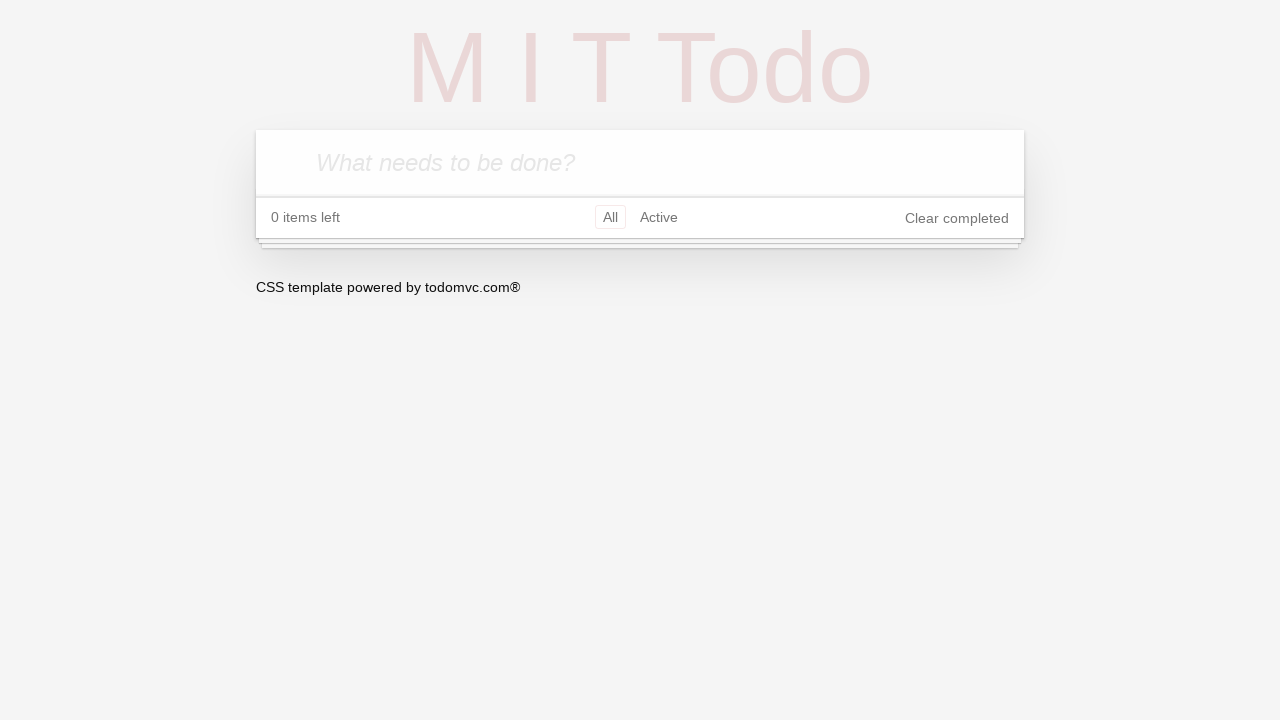

Todo input field loaded
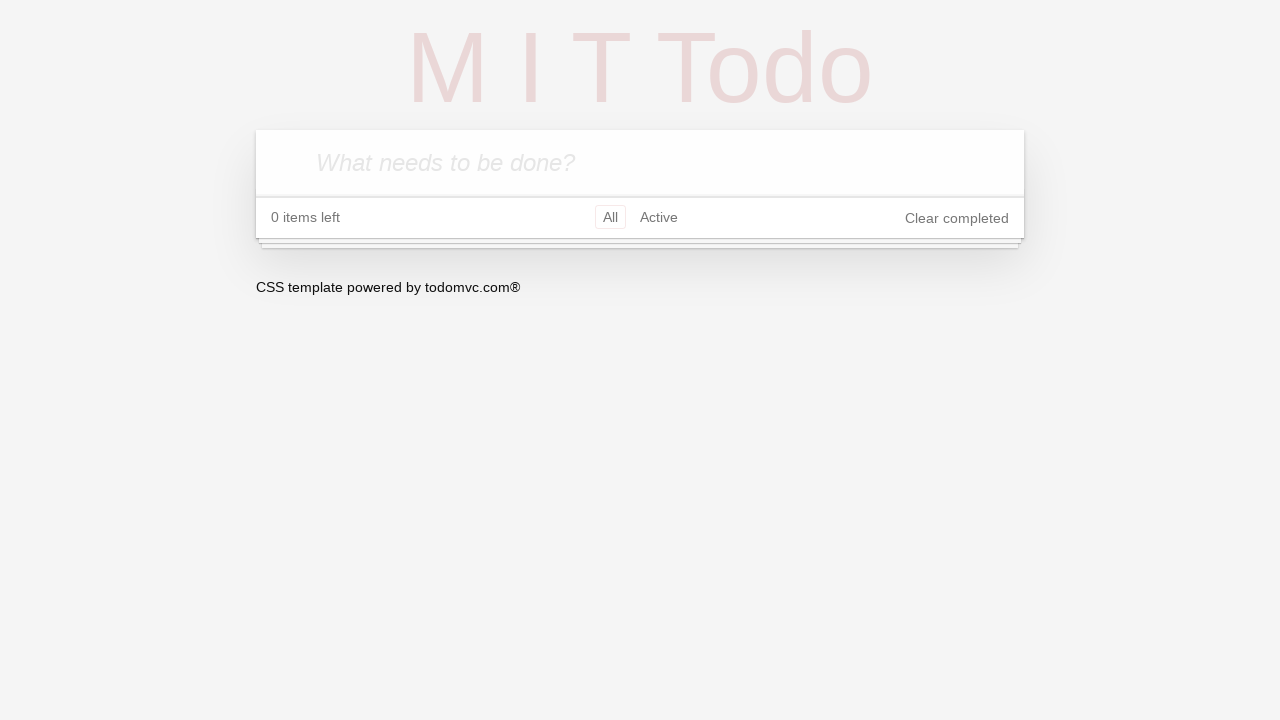

Filled todo input with 'Go to the gym' on .new-todo
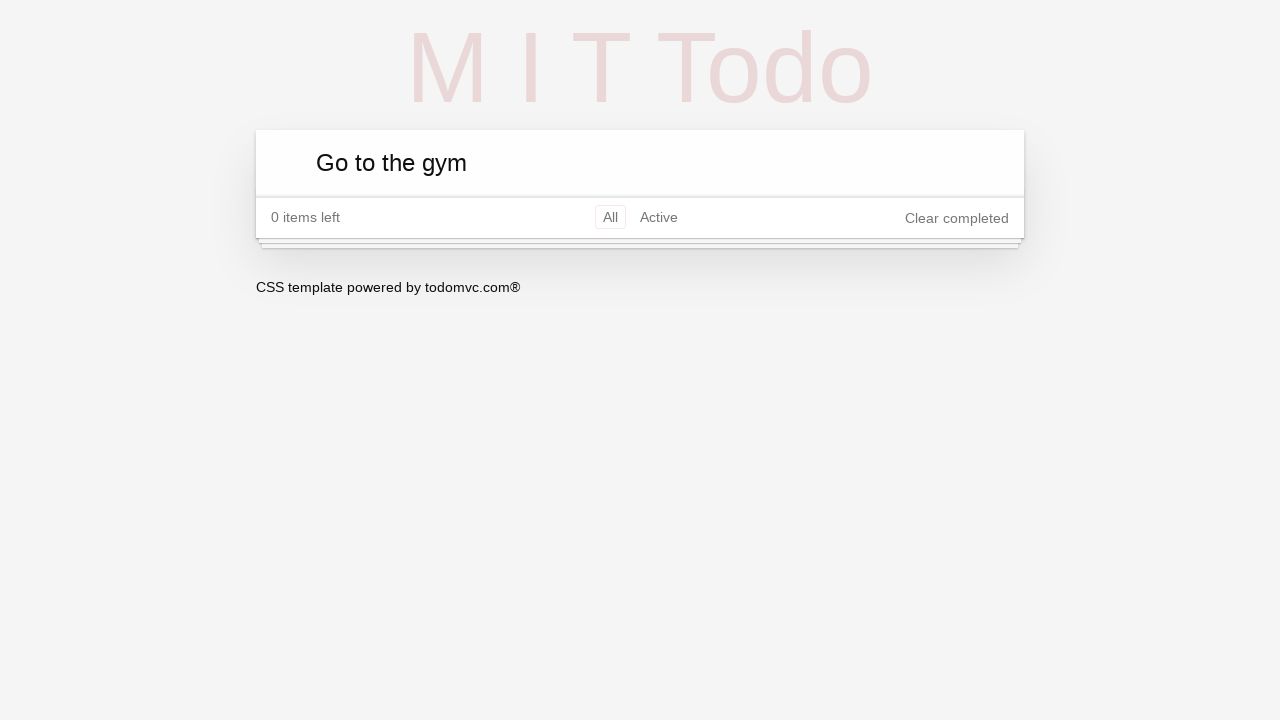

Pressed Enter to add first todo on .new-todo
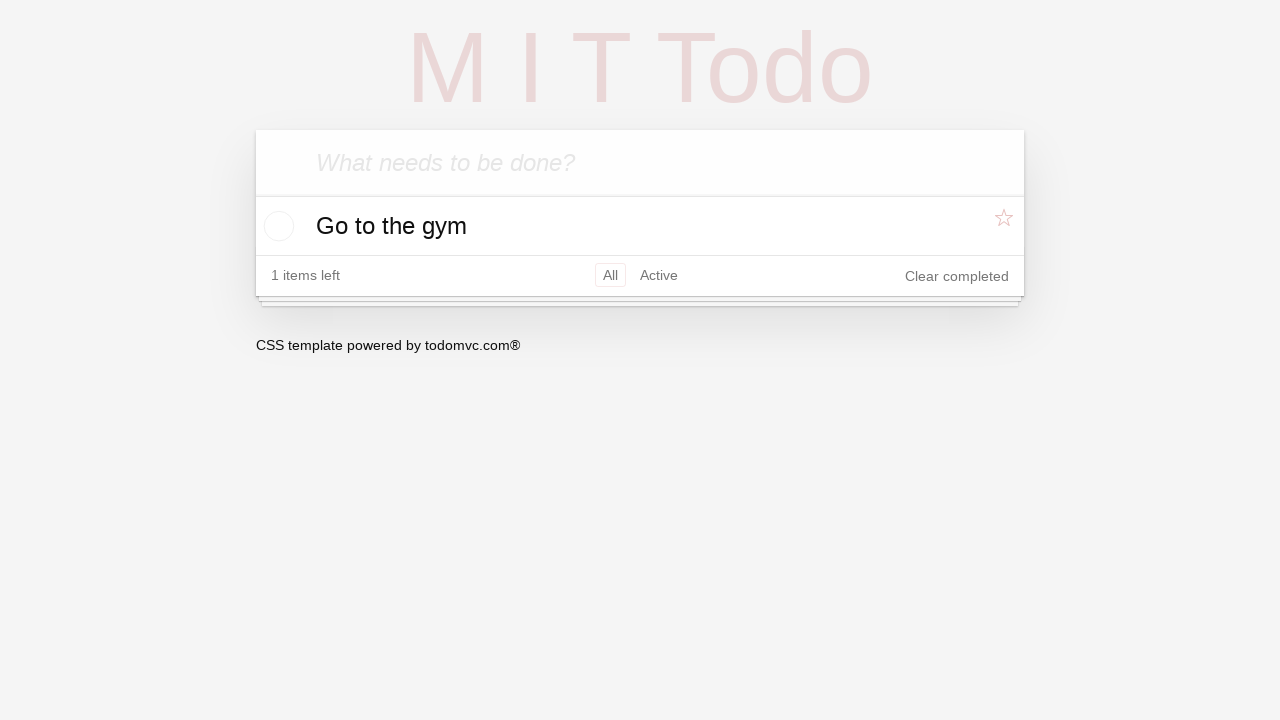

Filled todo input with 'Pick up brother from school' on .new-todo
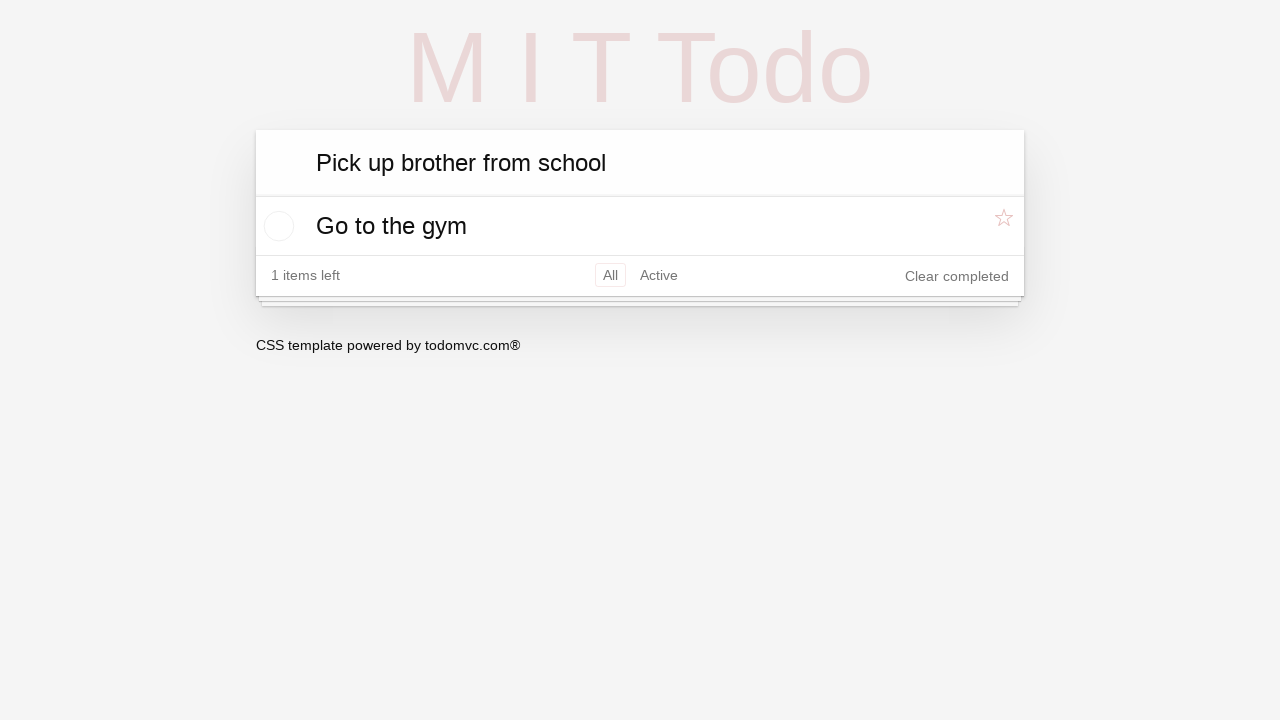

Pressed Enter to add second todo on .new-todo
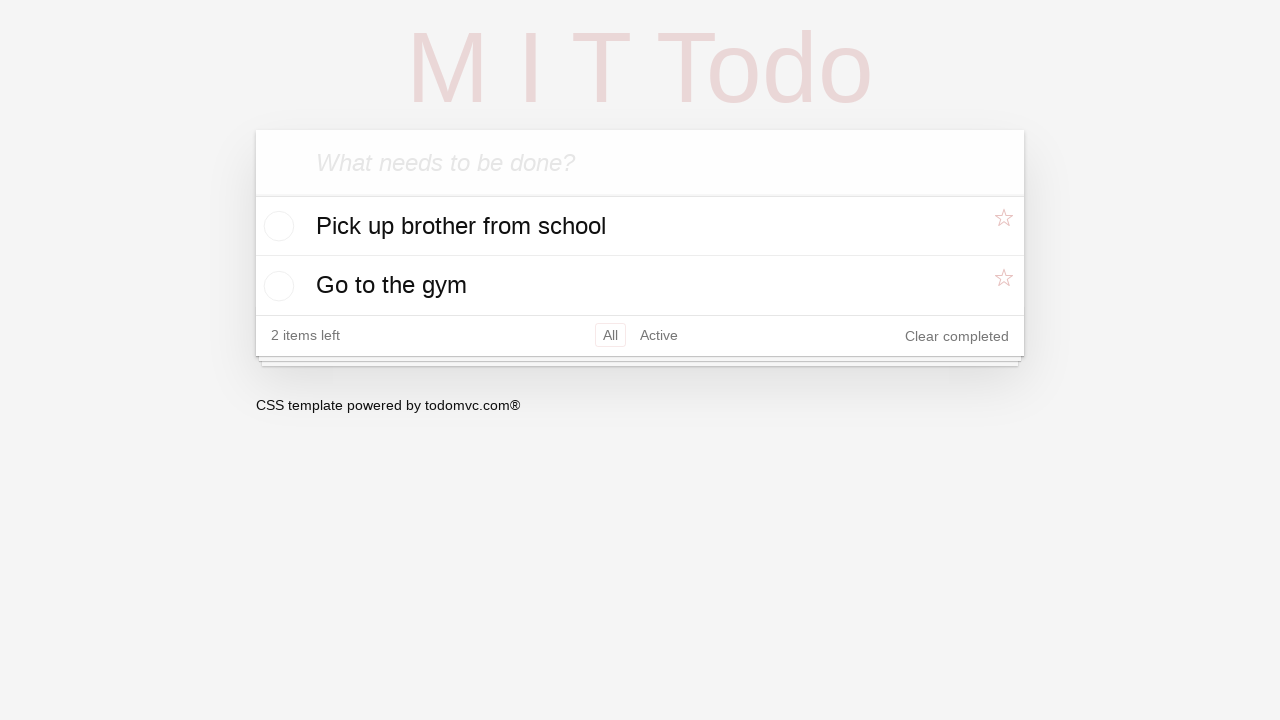

Filled todo input with 'Buy food before going home' on .new-todo
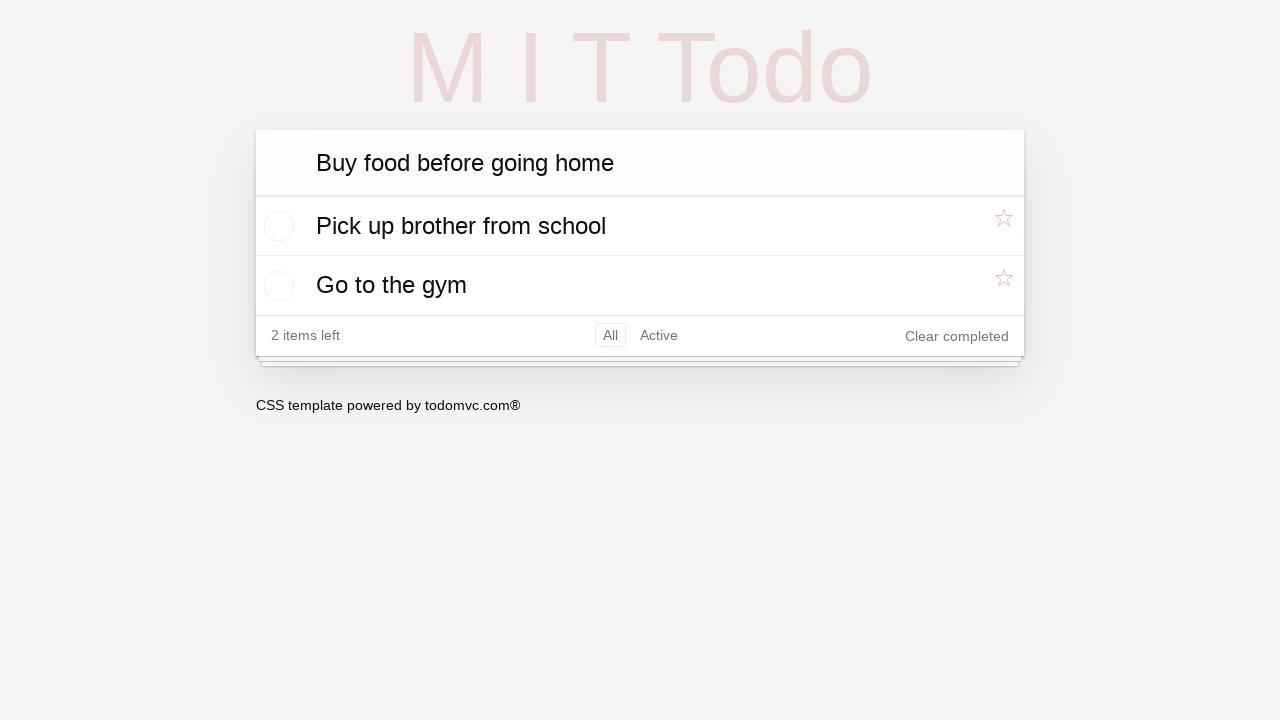

Pressed Enter to add third todo on .new-todo
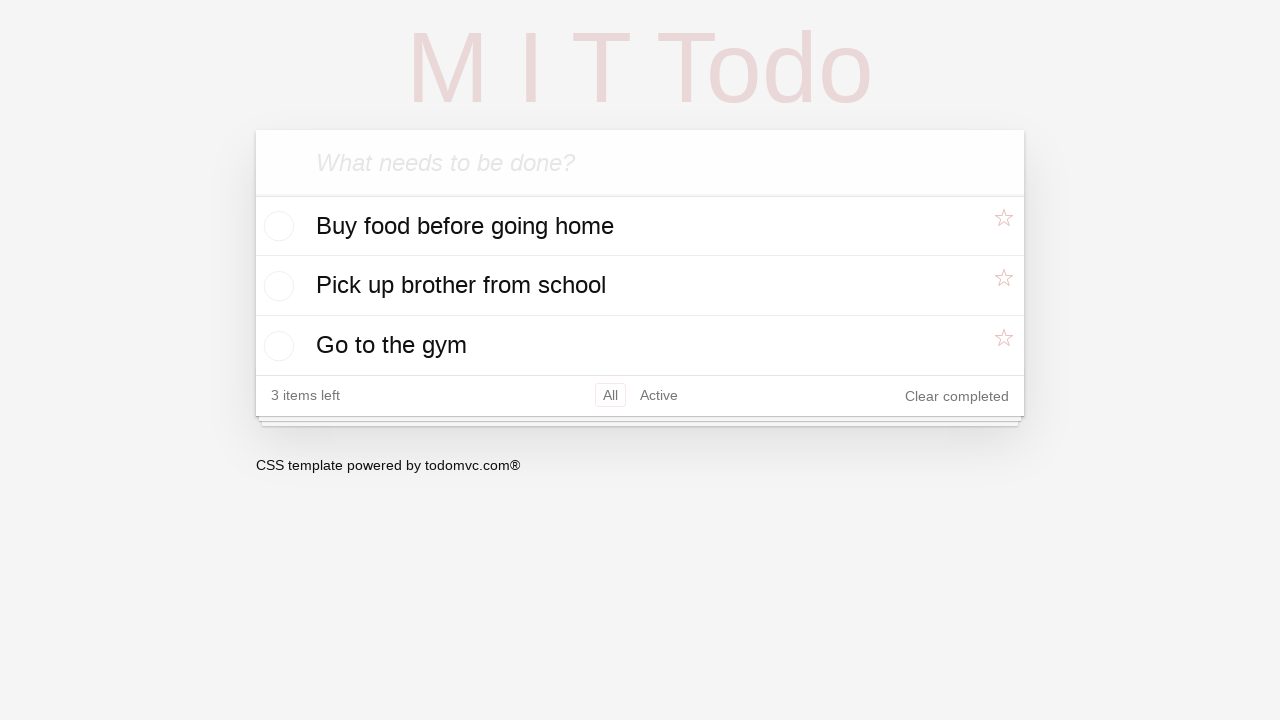

Todo count element is visible and all three todos have been added
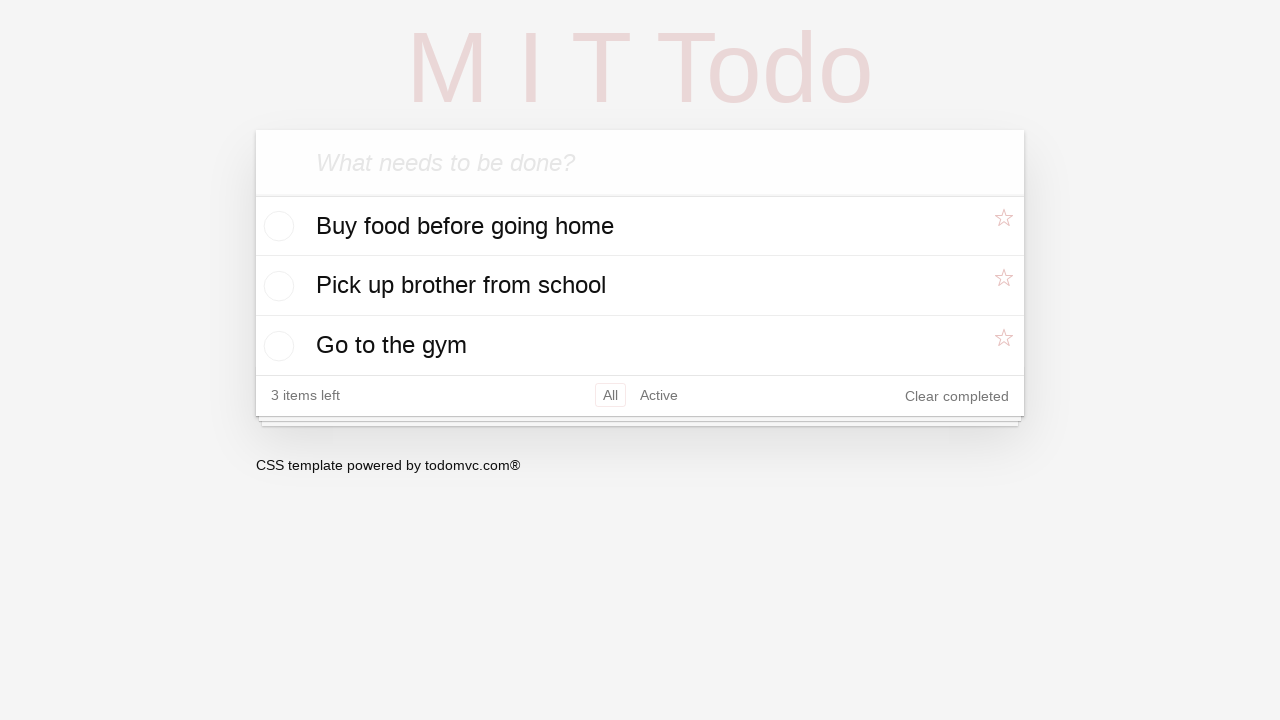

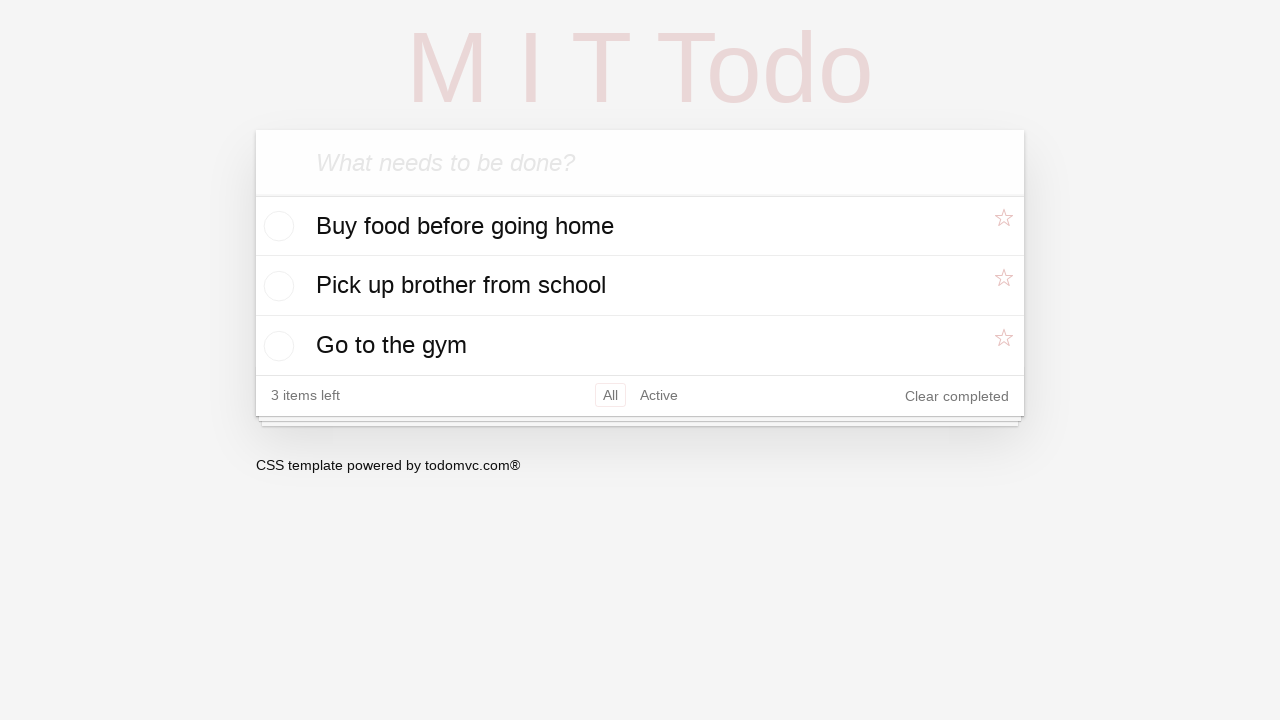